Tests various JavaScript alert types on demoqa.com by clicking alert buttons and interacting with standard alerts, timed alerts, confirmation dialogs, and prompt dialogs.

Starting URL: https://demoqa.com

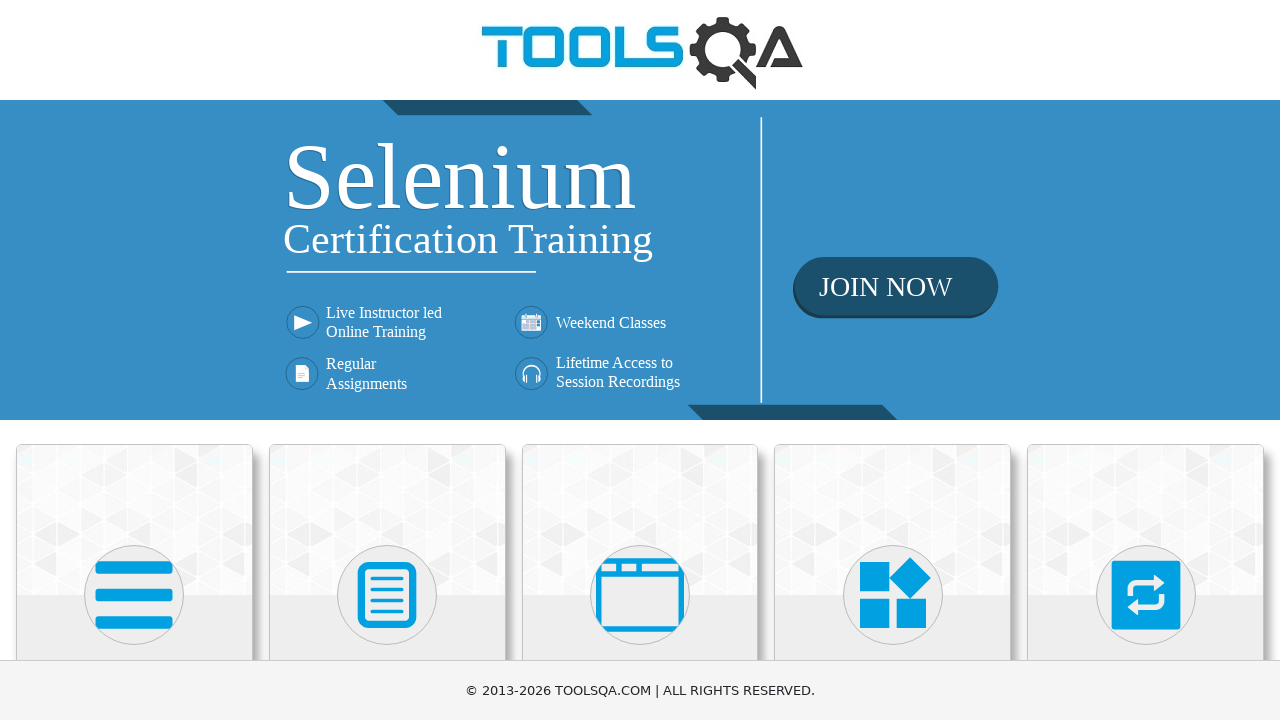

Scrolled down 350 pixels to reveal menu
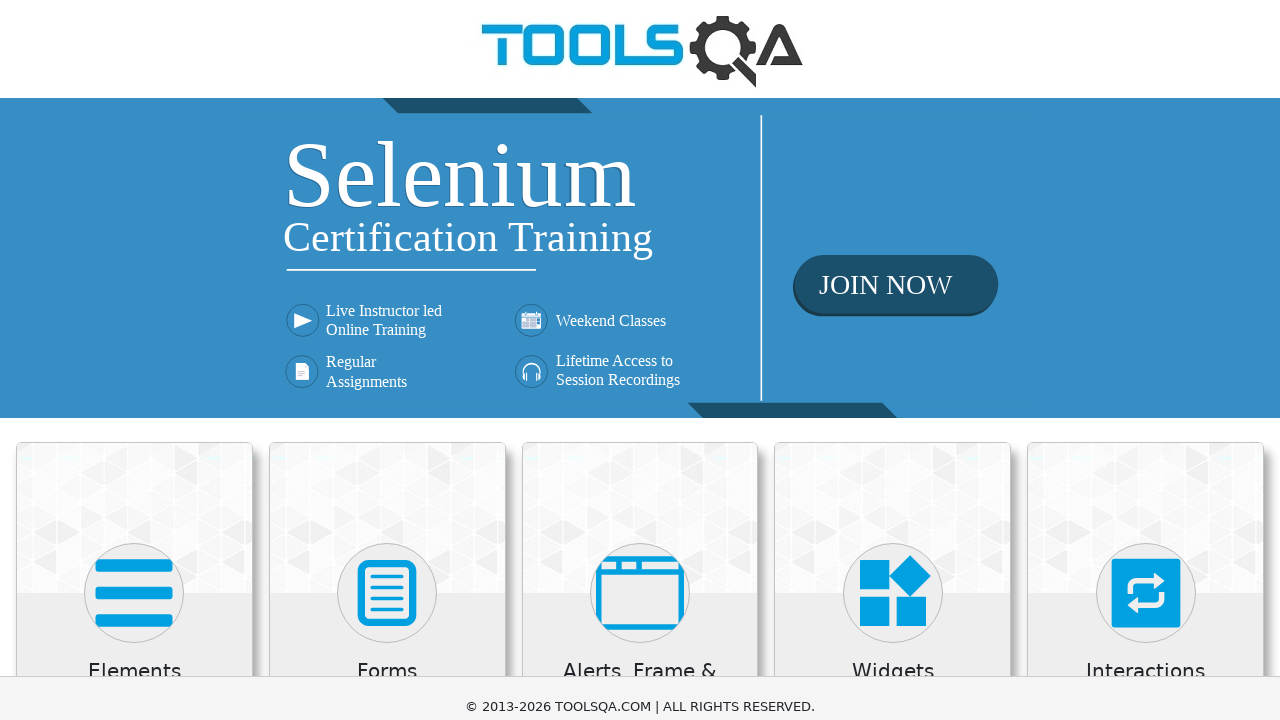

Clicked on 'Alerts, Frame & Windows' menu at (640, 335) on xpath=//h5[text()='Alerts, Frame & Windows']
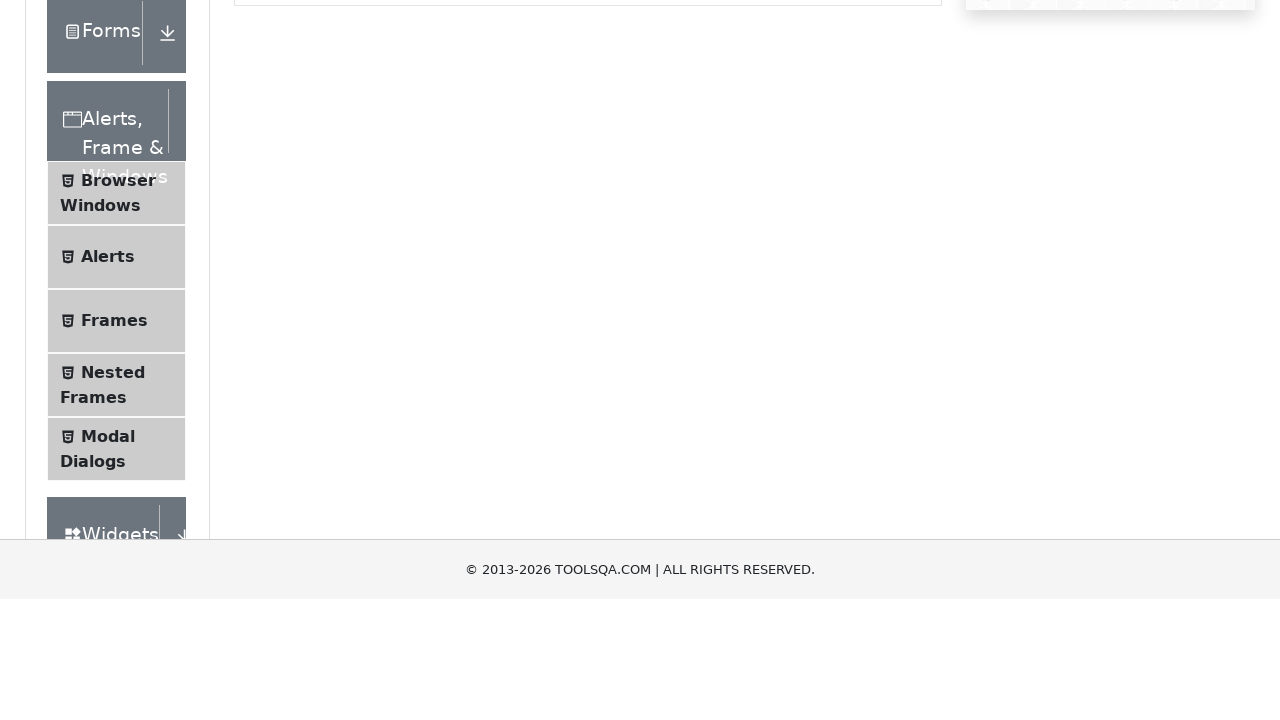

Clicked on 'Alerts' submenu at (108, 501) on xpath=//span[text()='Alerts']
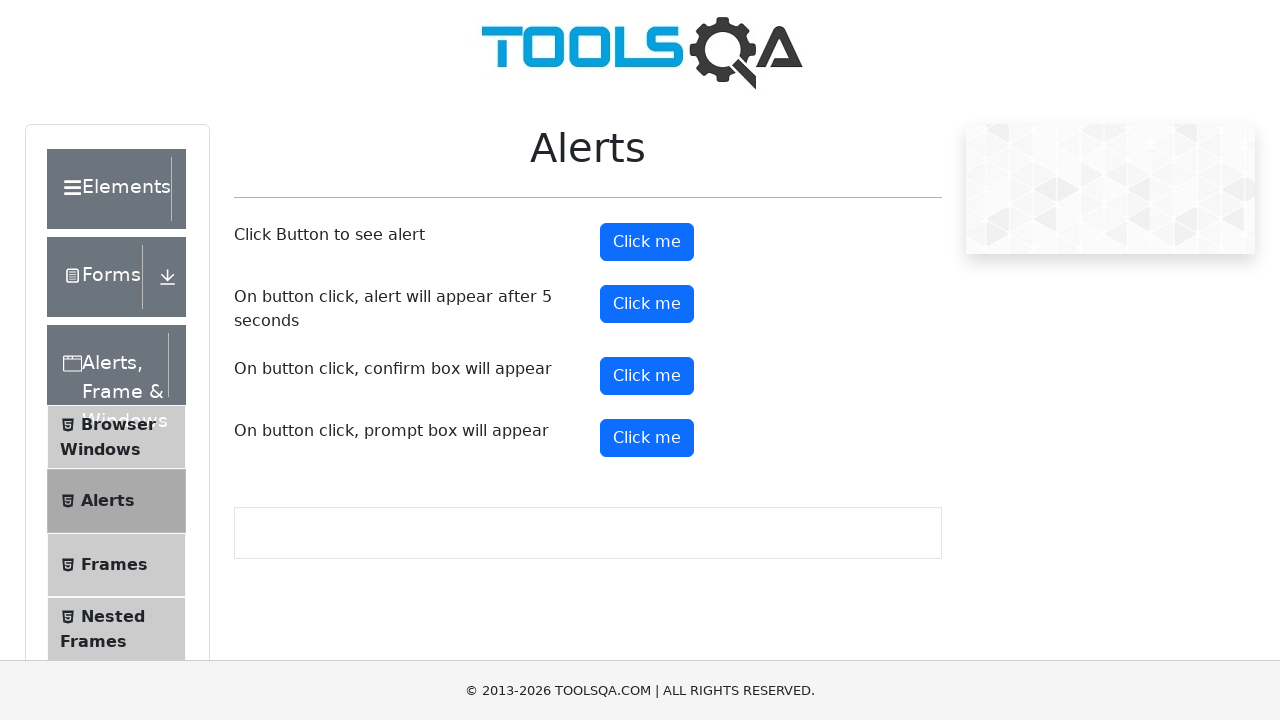

Clicked the first alert button at (647, 242) on #alertButton
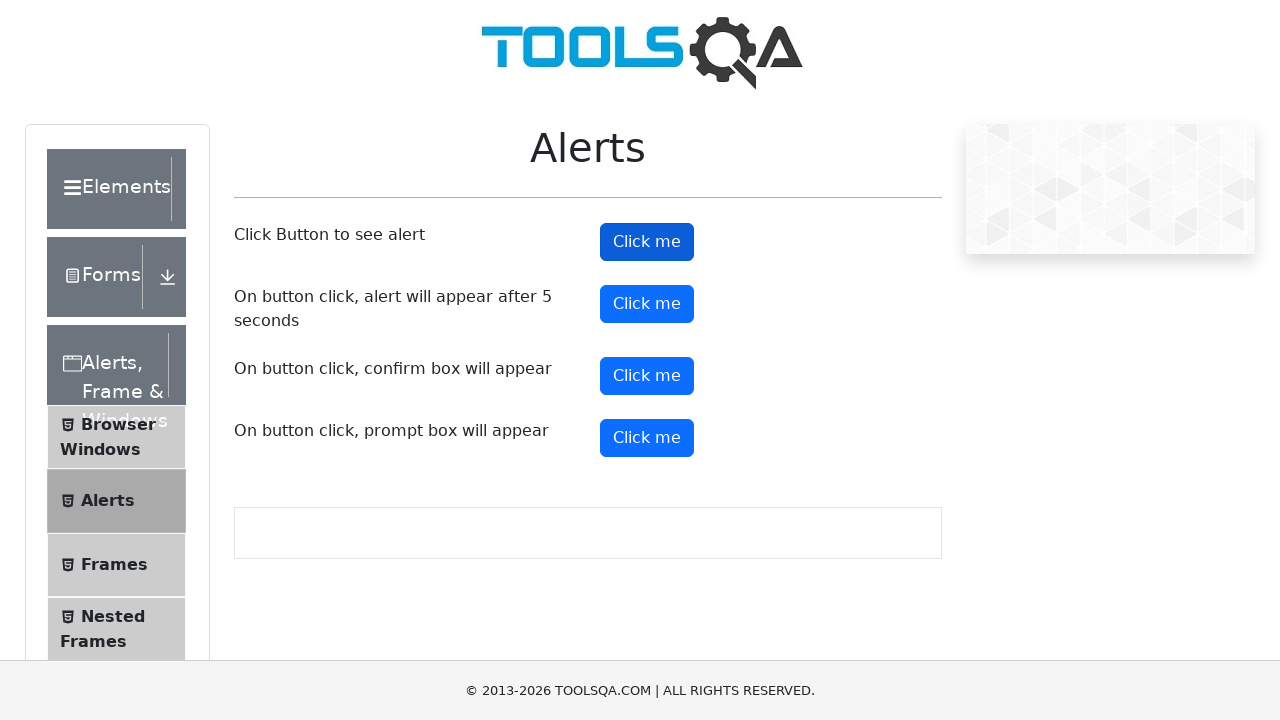

Accepted the alert dialog
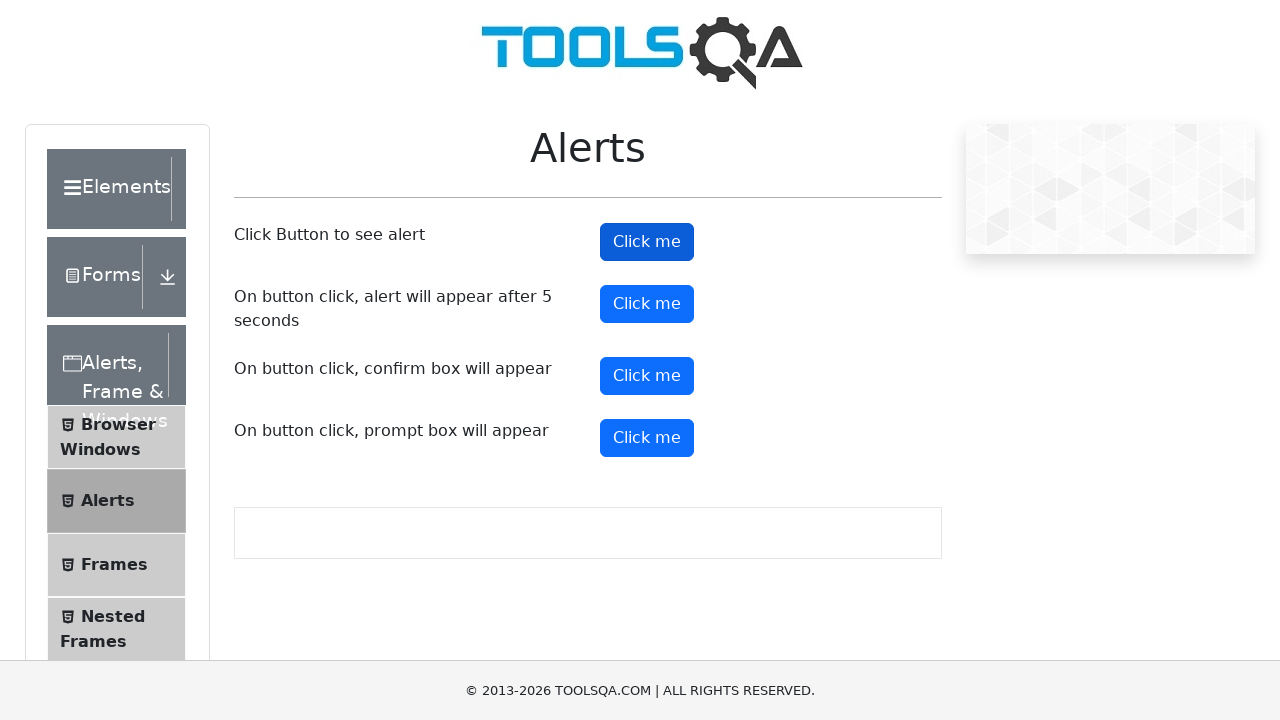

Waited 500ms for alert handling to complete
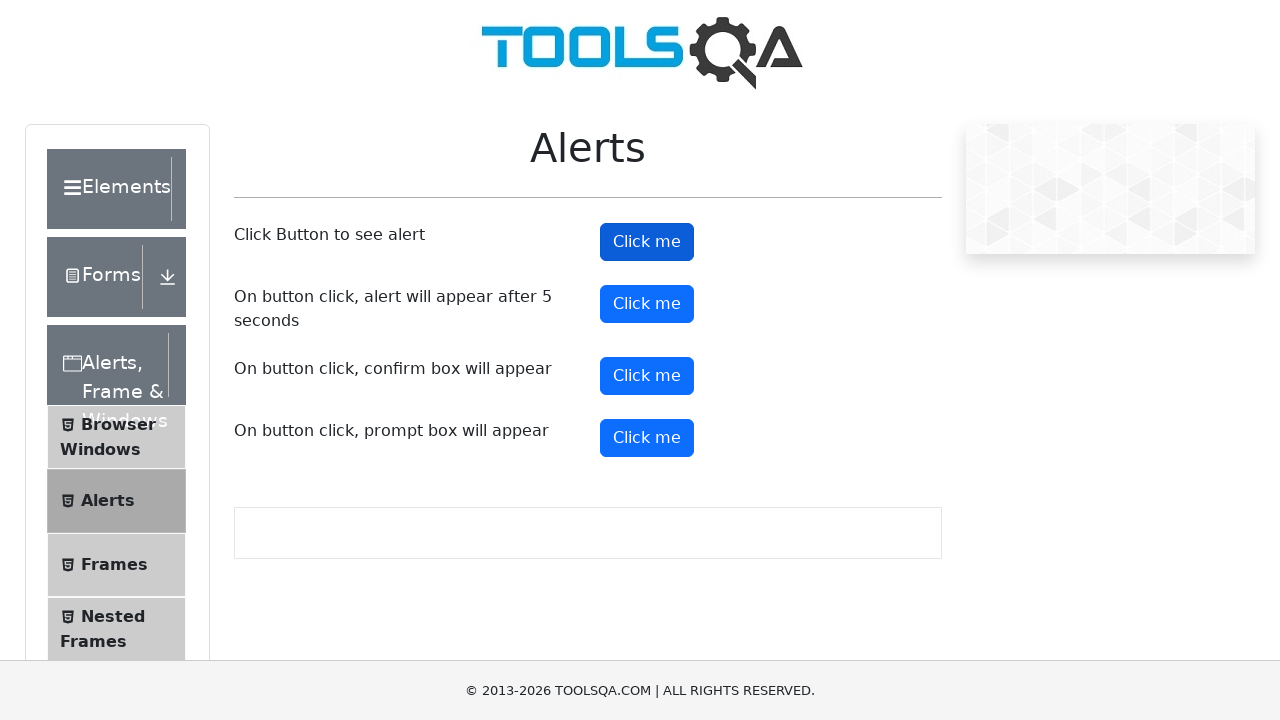

Clicked the timer alert button at (647, 304) on #timerAlertButton
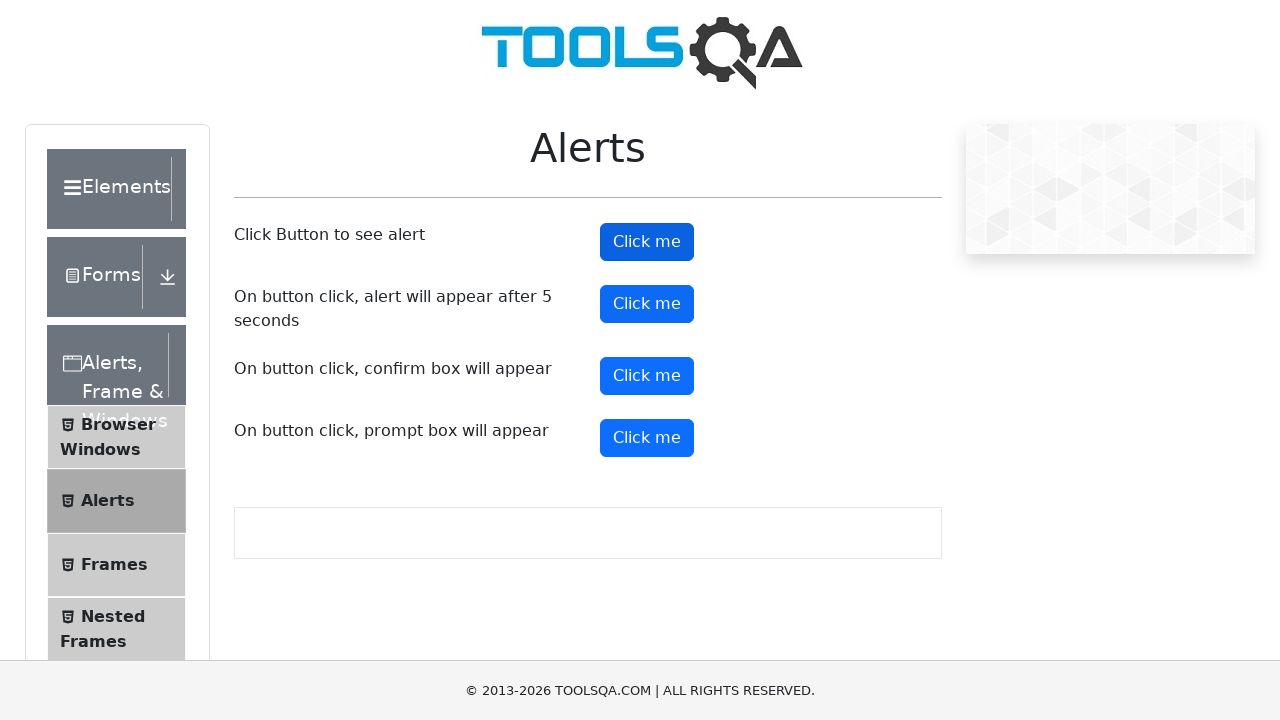

Waited 6 seconds for the timed alert to appear
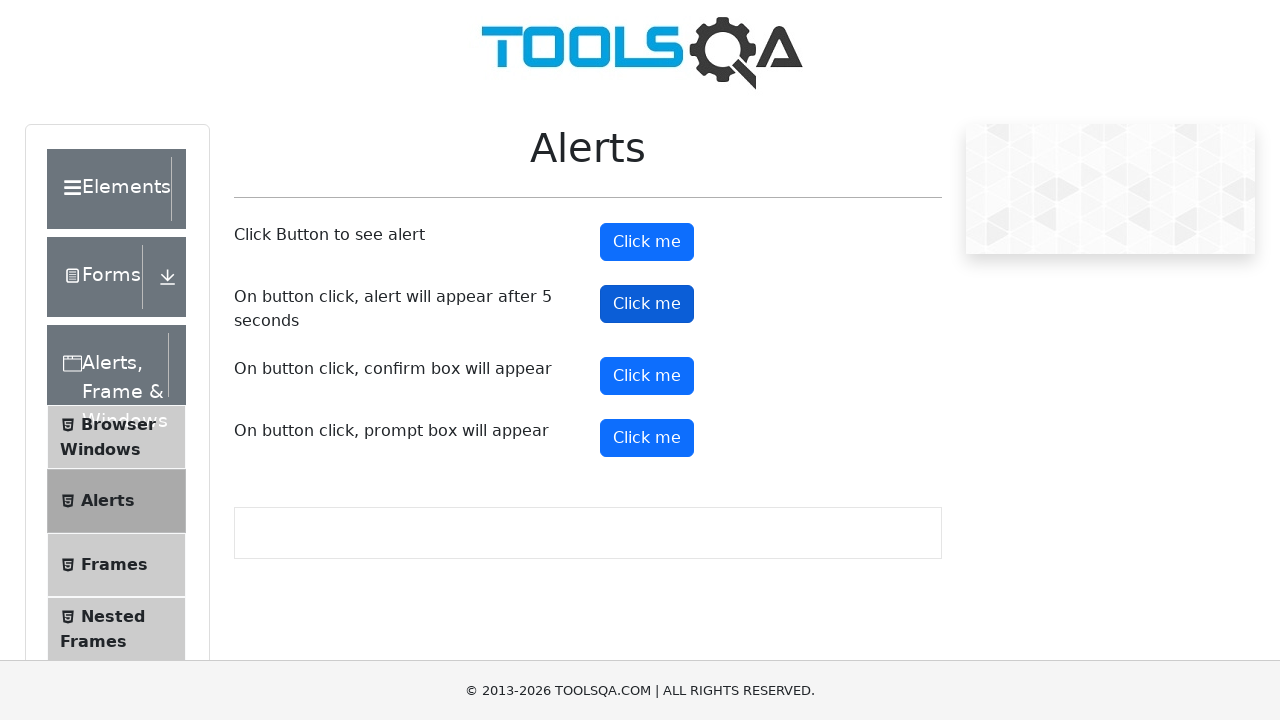

Set up handler to dismiss confirmation dialog
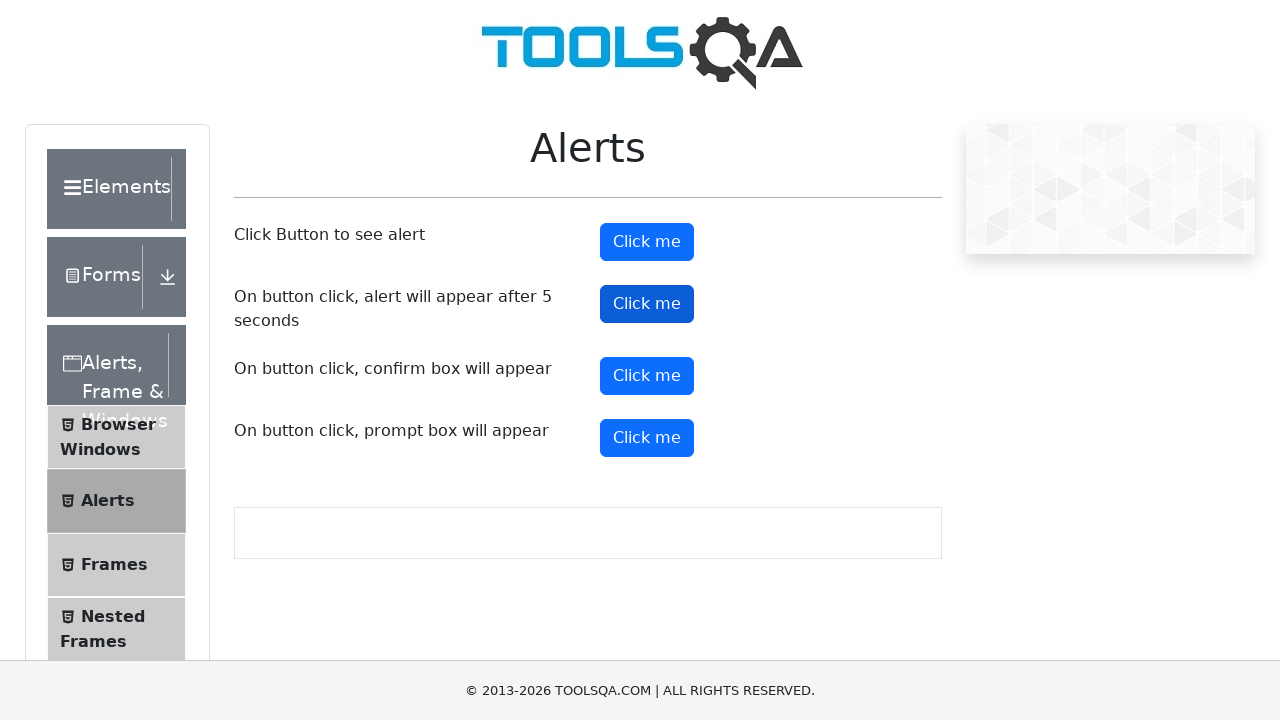

Clicked the confirm button at (647, 376) on #confirmButton
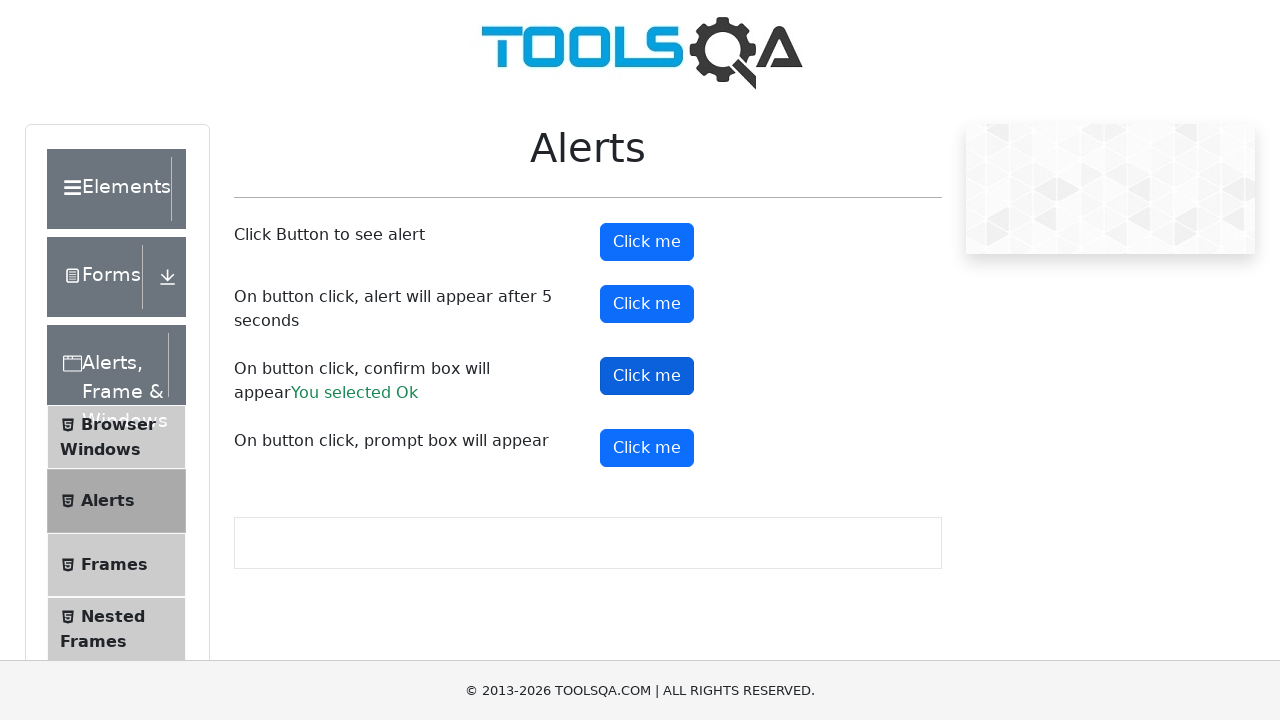

Waited 500ms for confirmation dialog dismissal
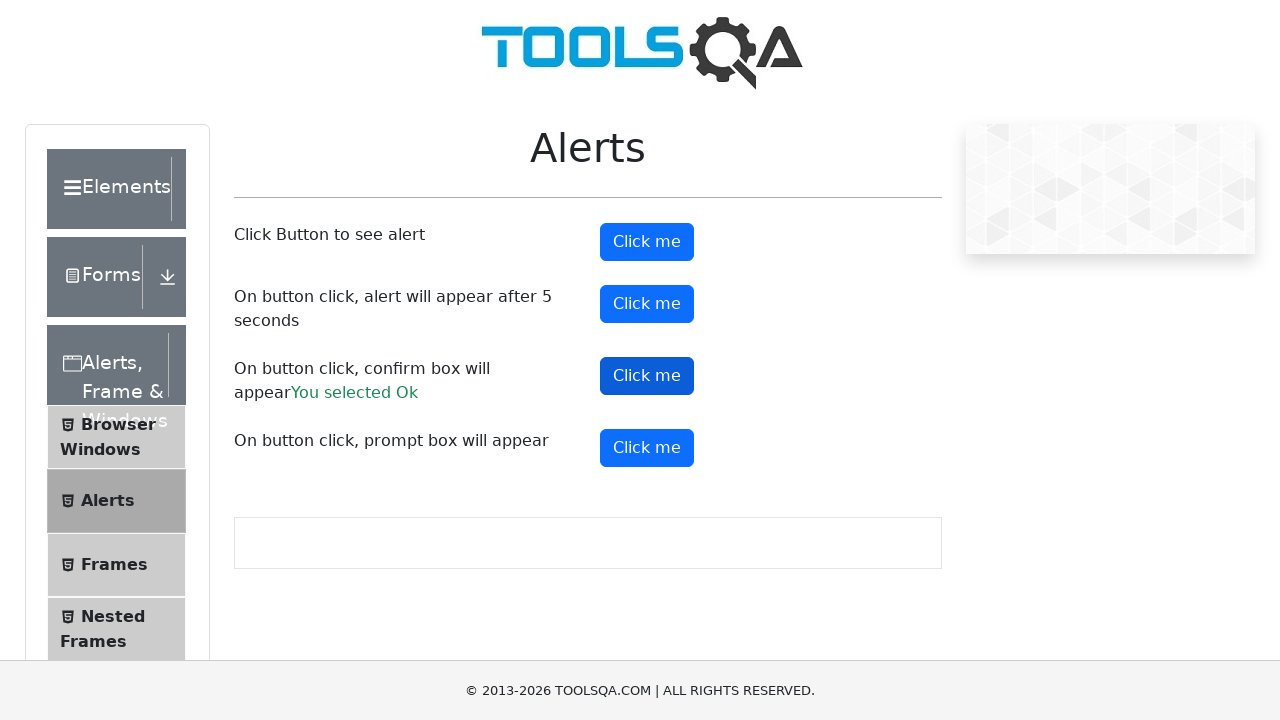

Set up handler to accept prompt with 'Corina'
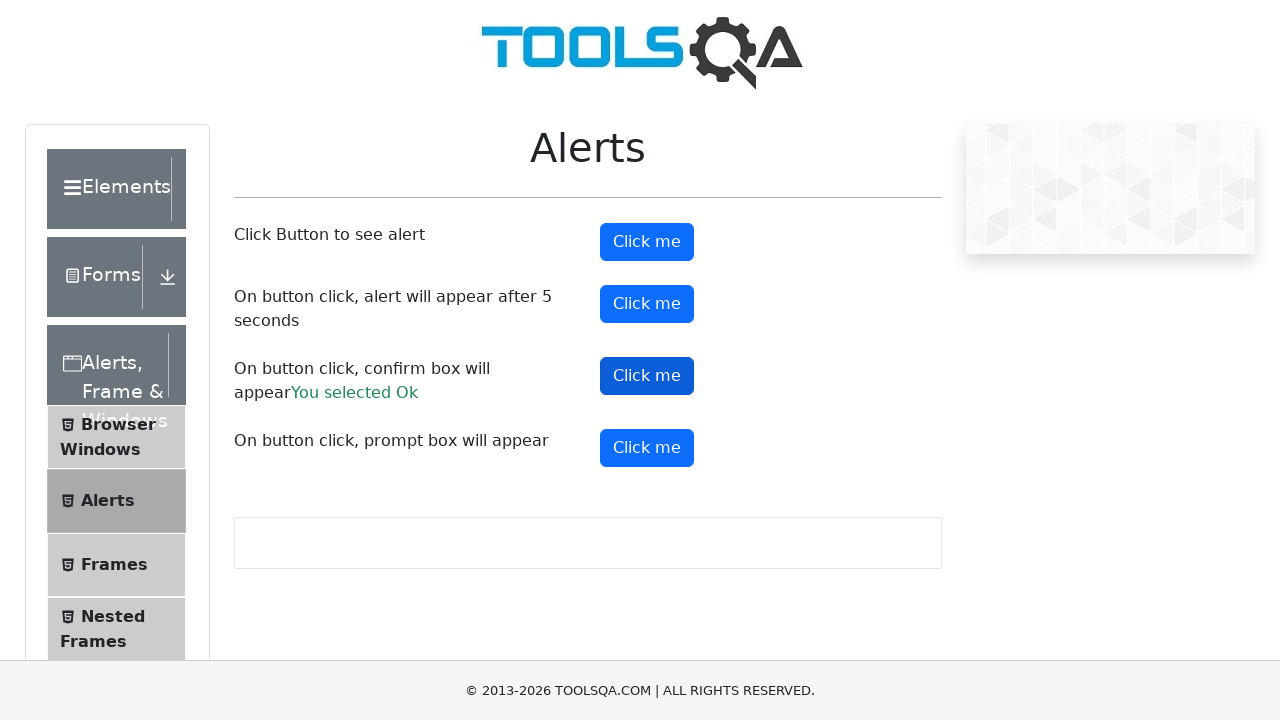

Clicked the prompt button at (647, 448) on #promtButton
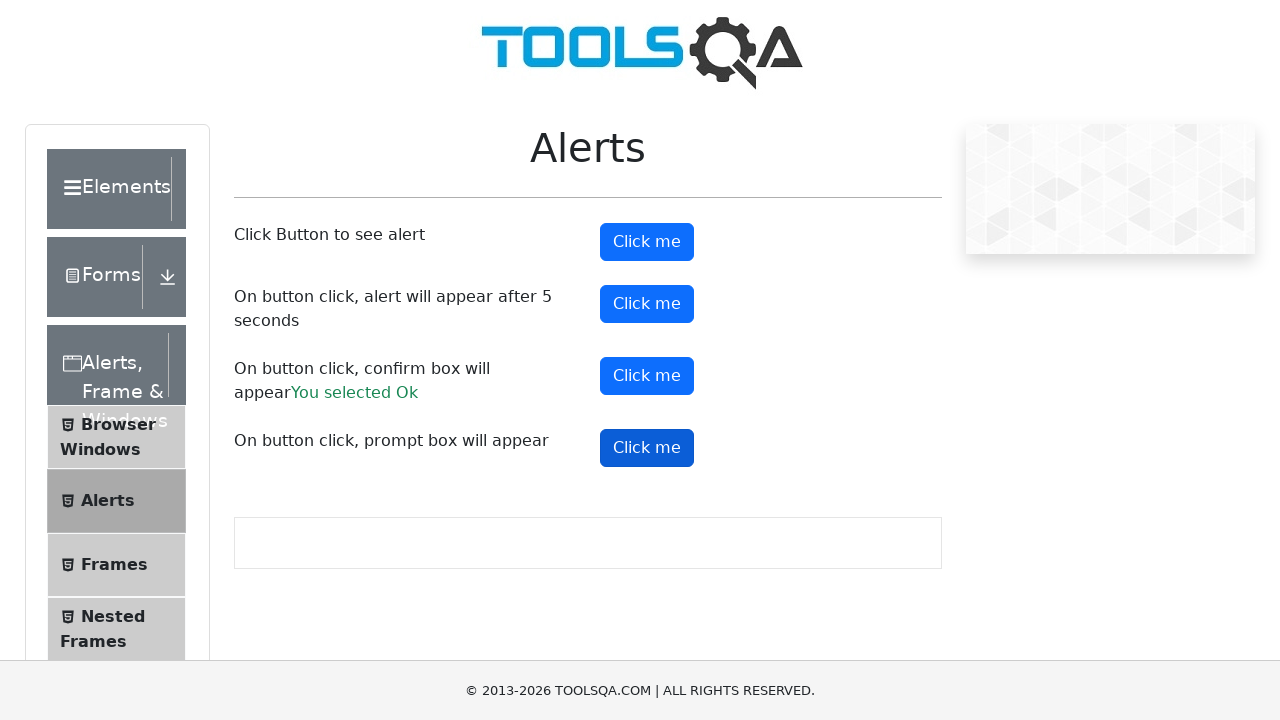

Waited 500ms for prompt dialog acceptance
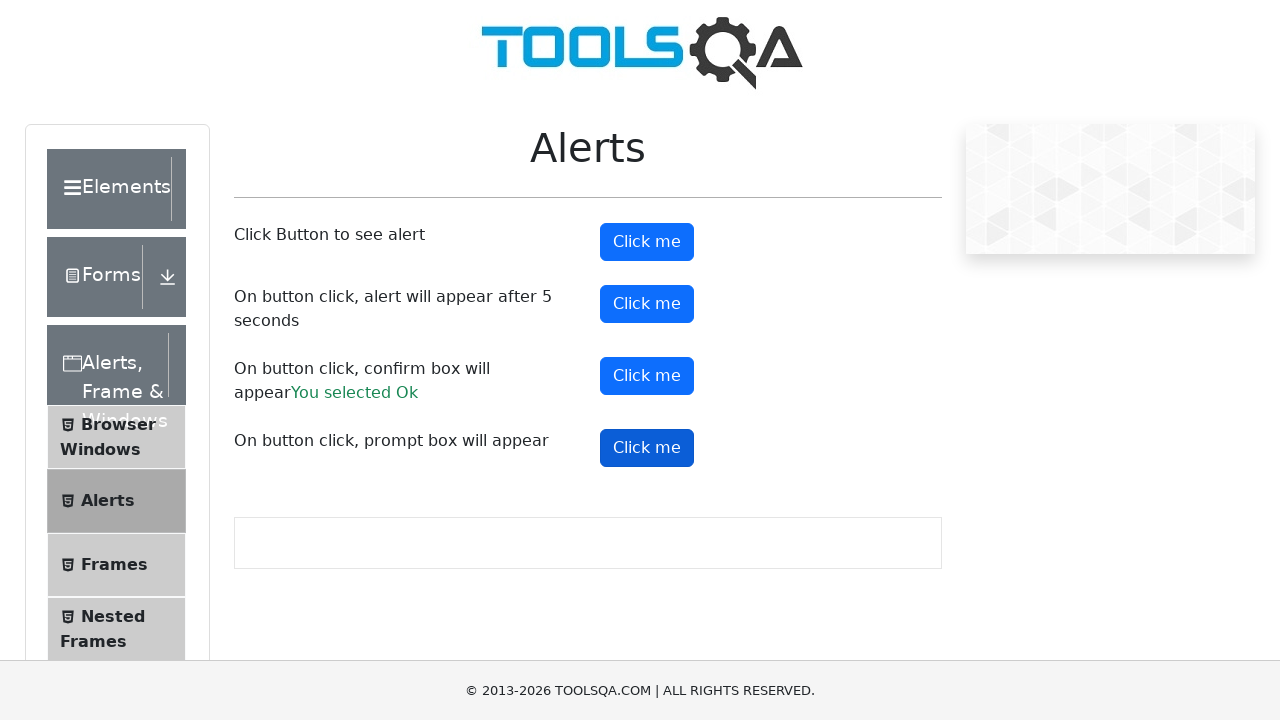

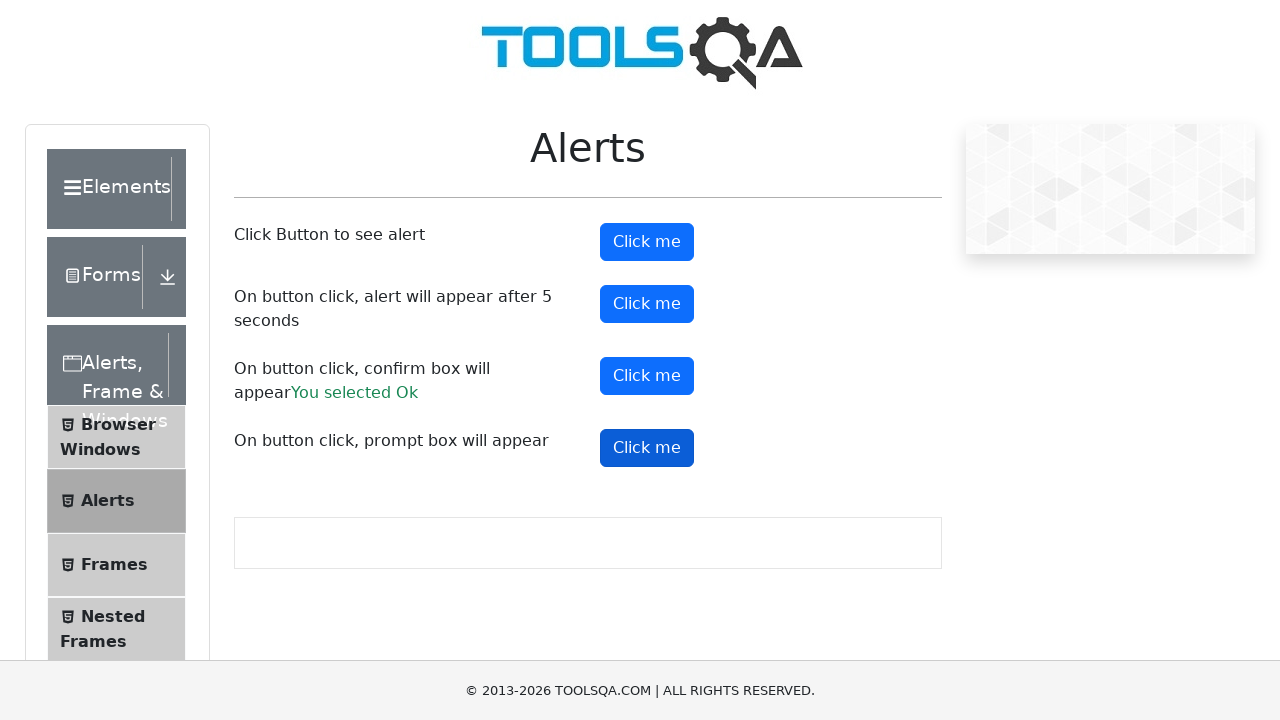